Tests navigation by clicking on Browse Languages menu, then clicking on the Z submenu item to verify the Category Z page loads correctly

Starting URL: https://www.99-bottles-of-beer.net/

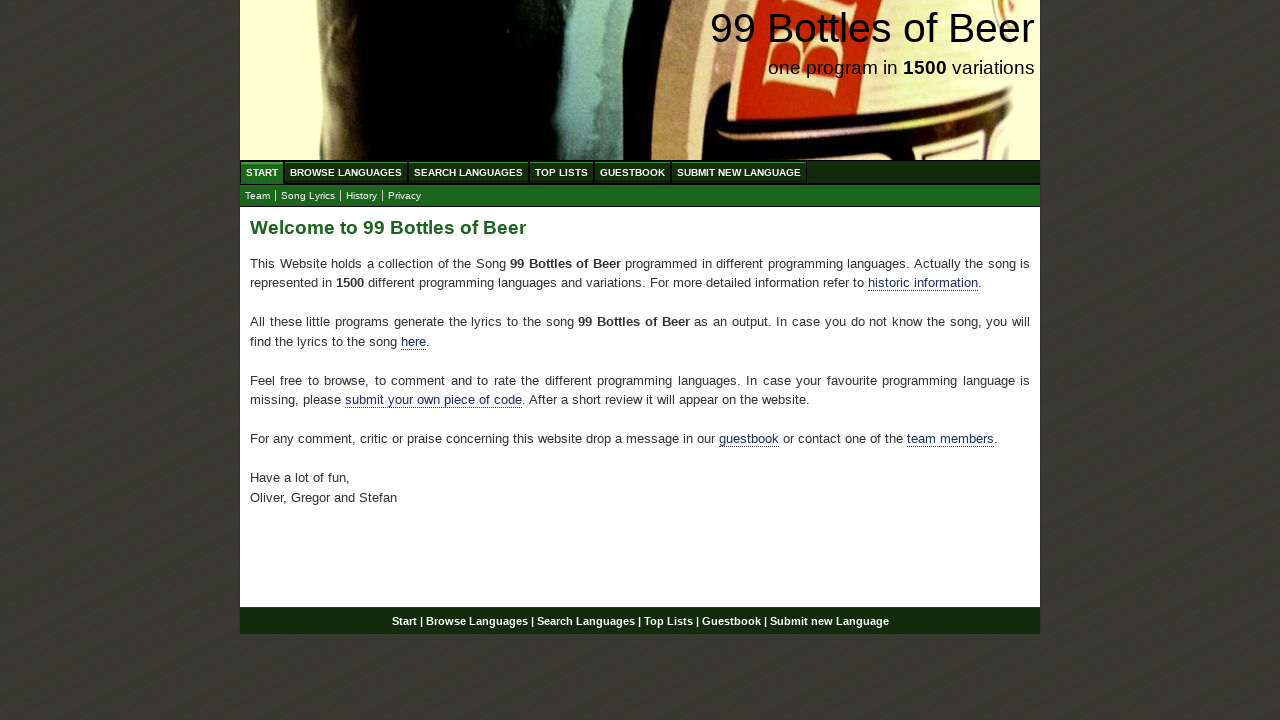

Clicked on Browse Languages menu at (346, 172) on xpath=//div[@id='navigation']/ul[@id='menu']/li/a[@href='/abc.html']
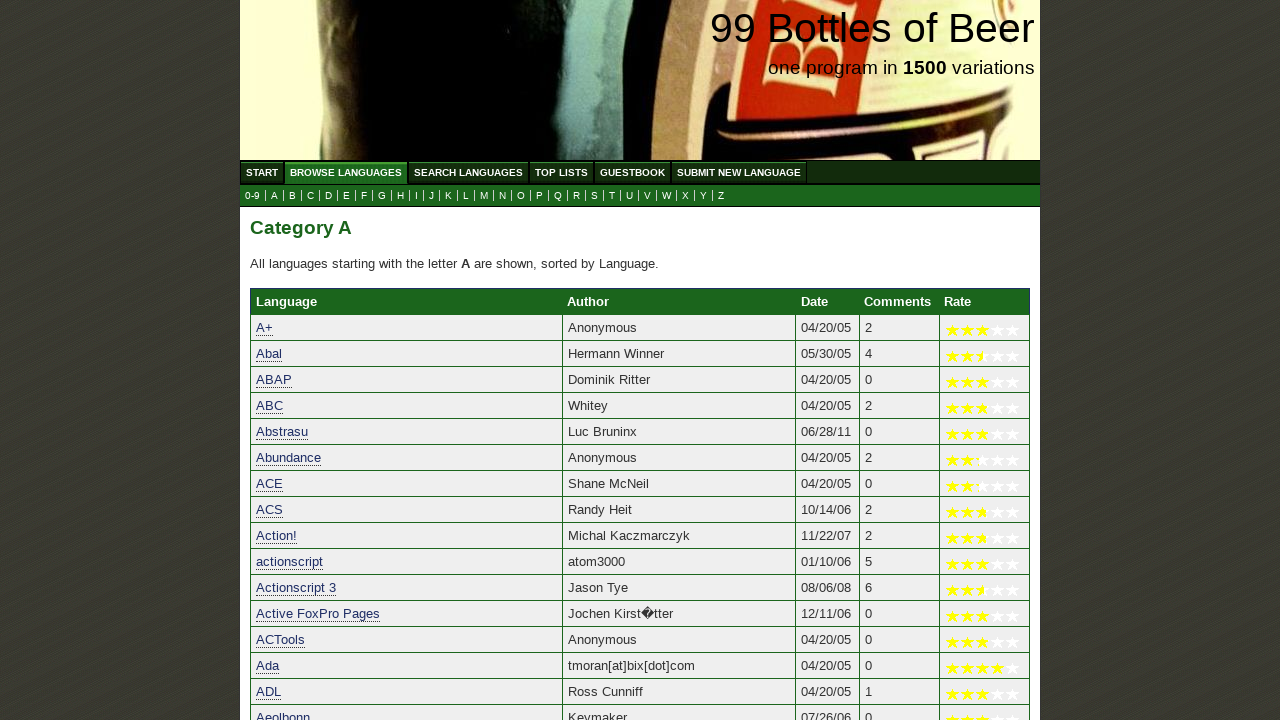

Clicked on Z submenu item at (721, 196) on xpath=//div[@id='navigation']/ul[@id='submenu']/li/a[@href='z.html']
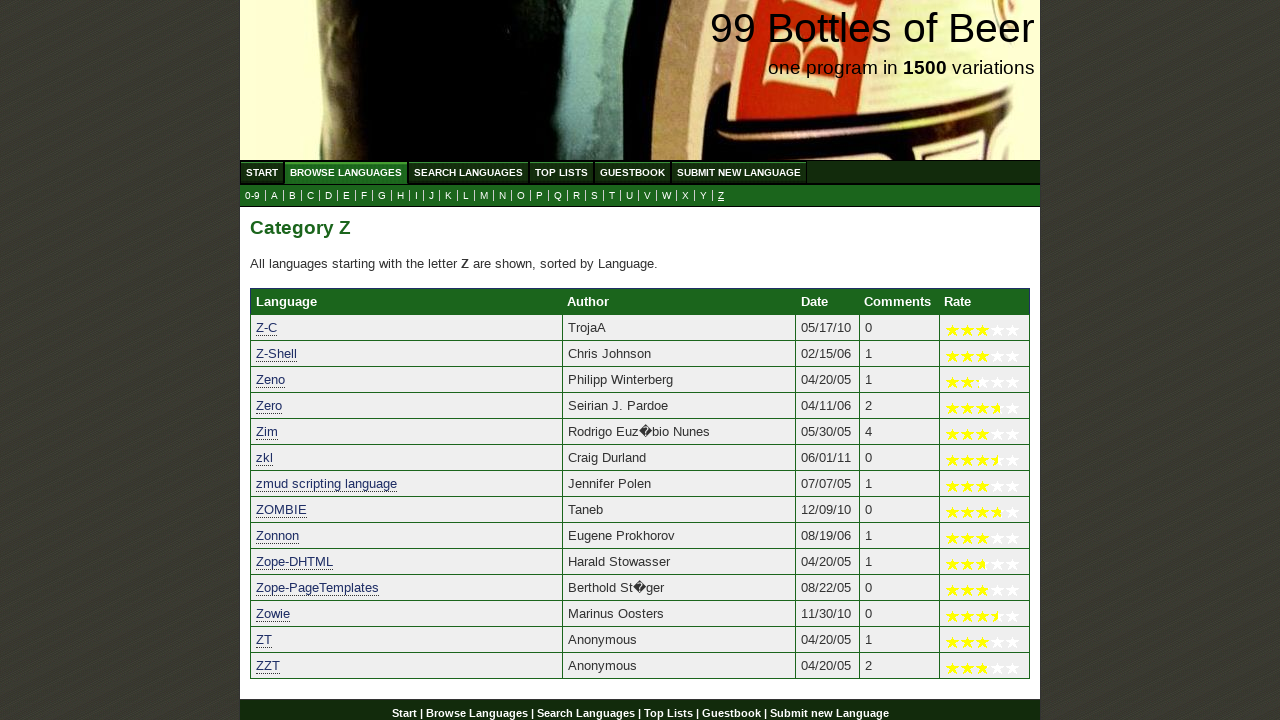

Waited for Category Z page header to load
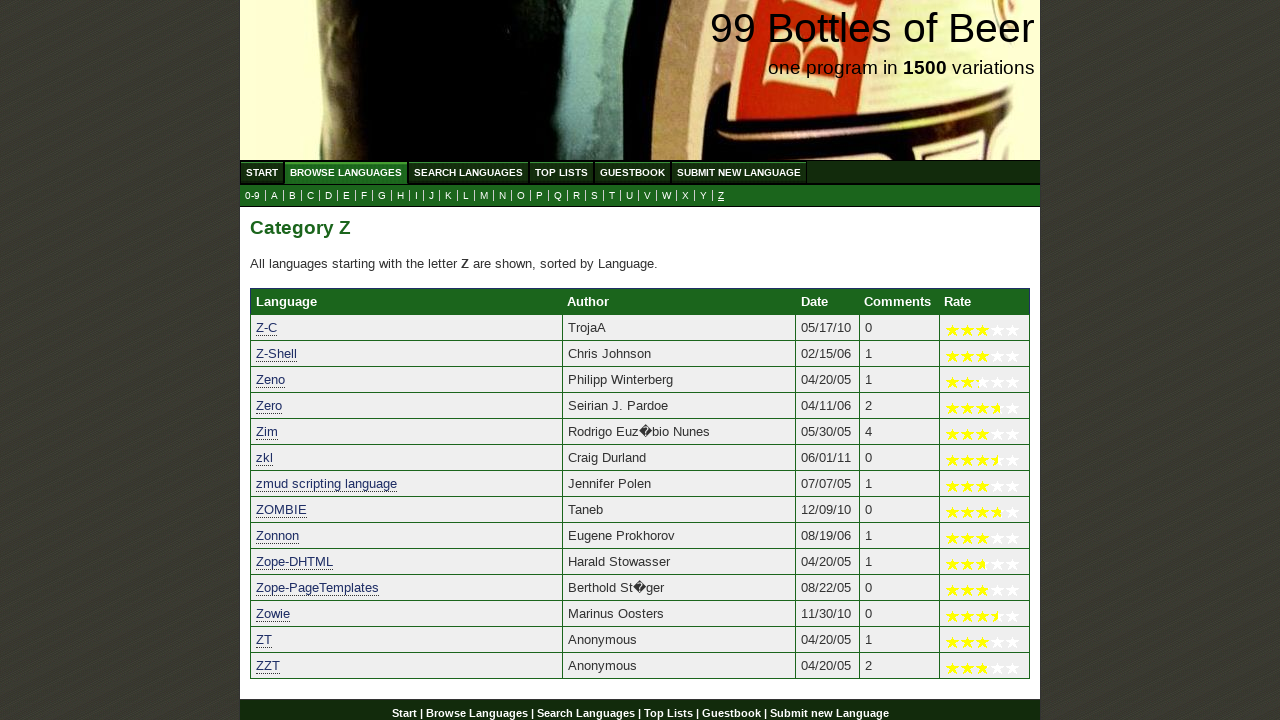

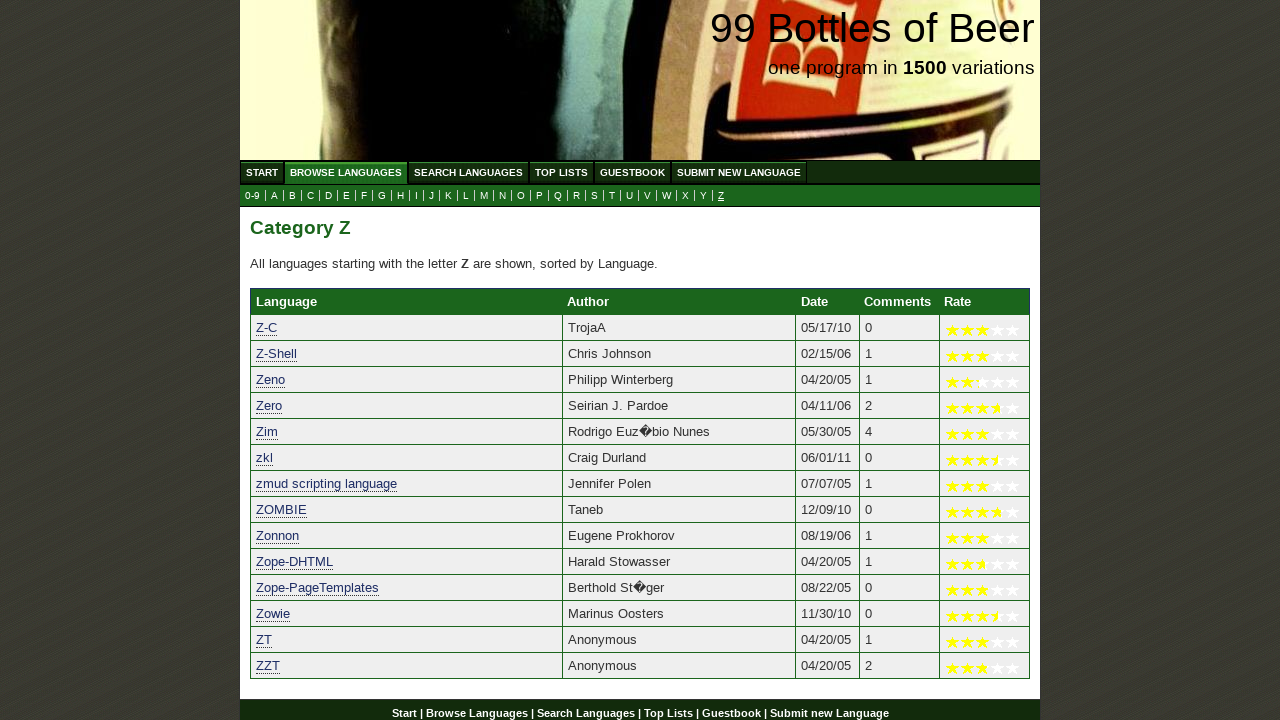